Tests a registration form by filling in required fields (first name, last name, email, phone, country) and submitting the form, then verifies successful registration by checking for a congratulations message.

Starting URL: http://suninjuly.github.io/registration1.html

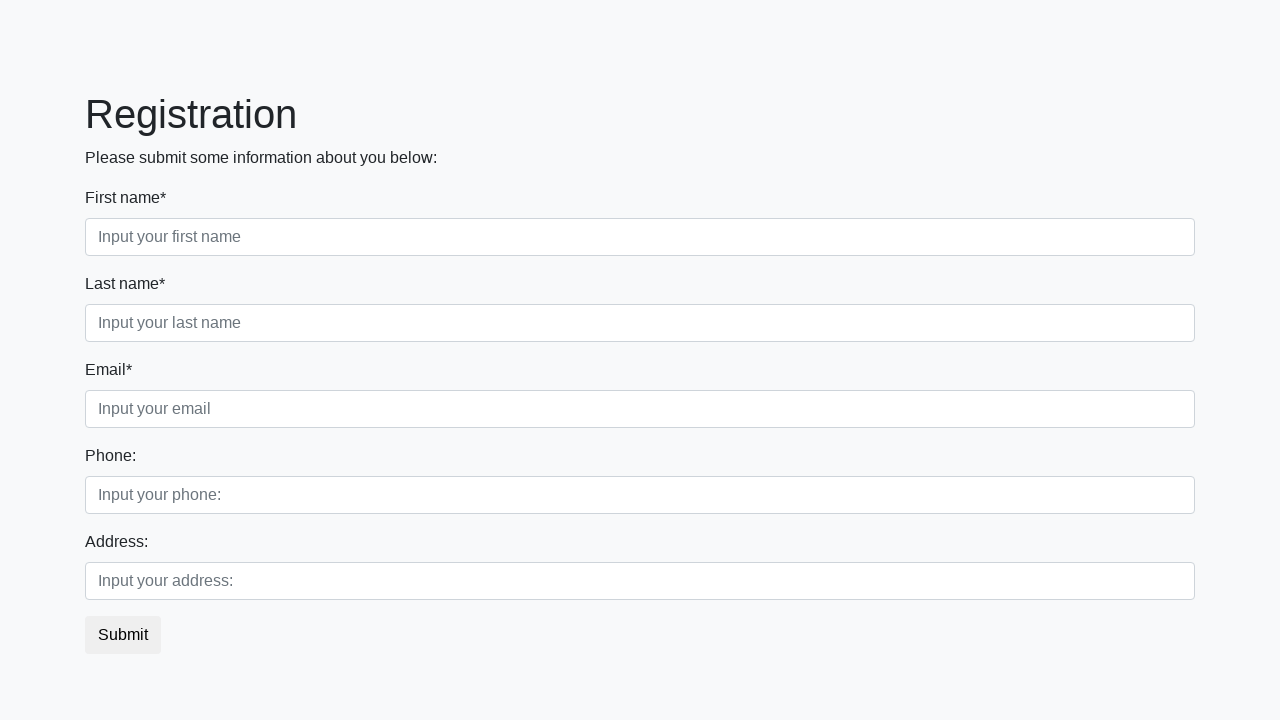

Filled first name field with 'Ivan' on div.first_block input.first
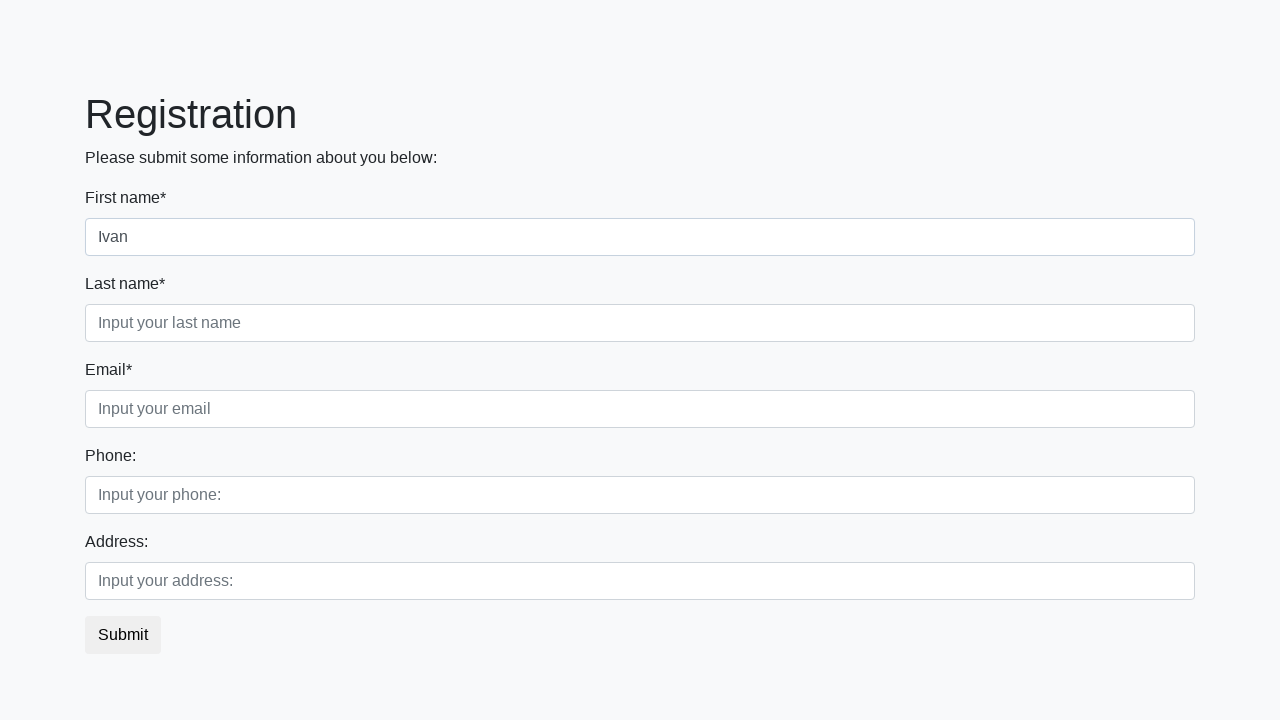

Filled last name field with 'Petrov' on div.first_block input.second
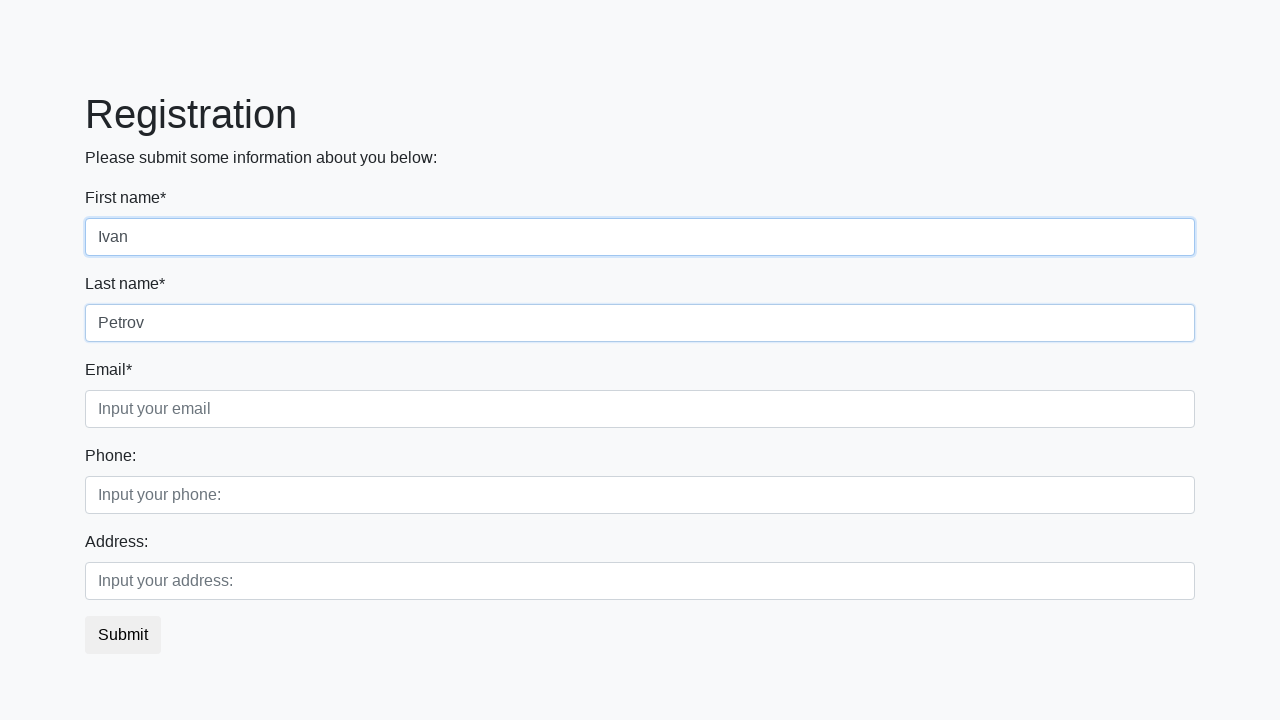

Filled email field with 'testuser2024@example.com' on div.first_block input.third
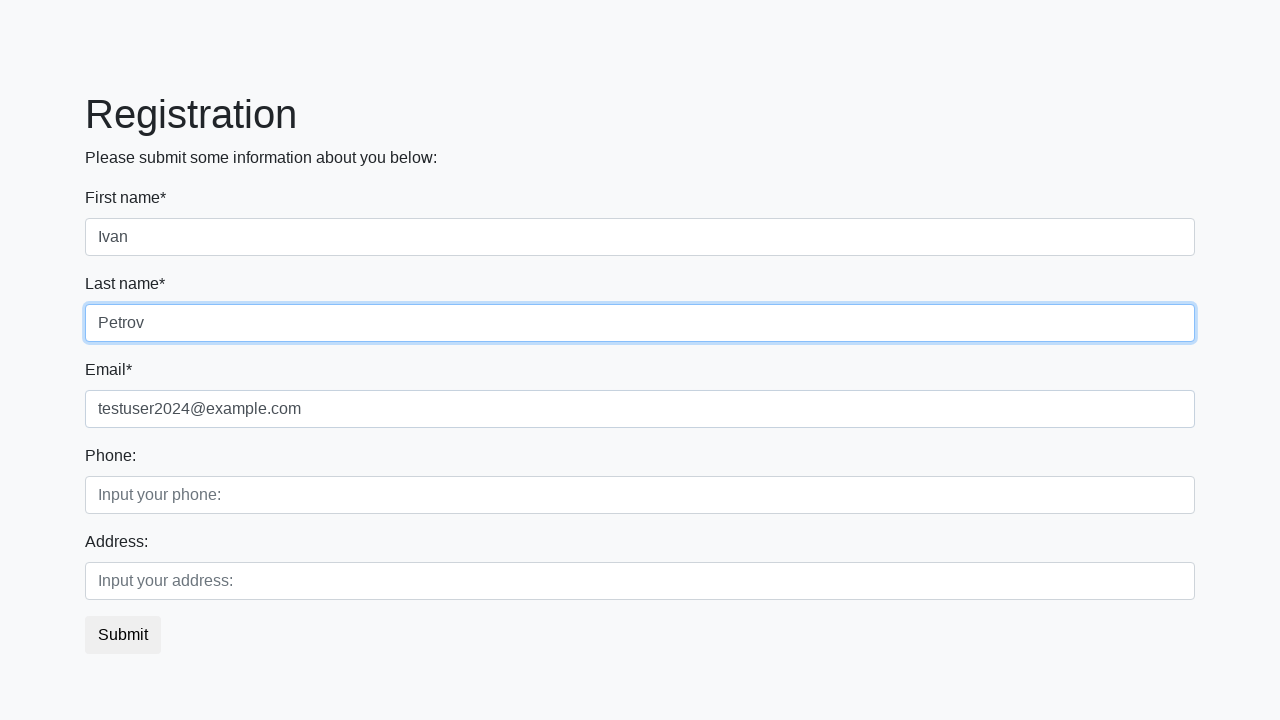

Filled phone field with '+79998765432' on div.second_block input.first
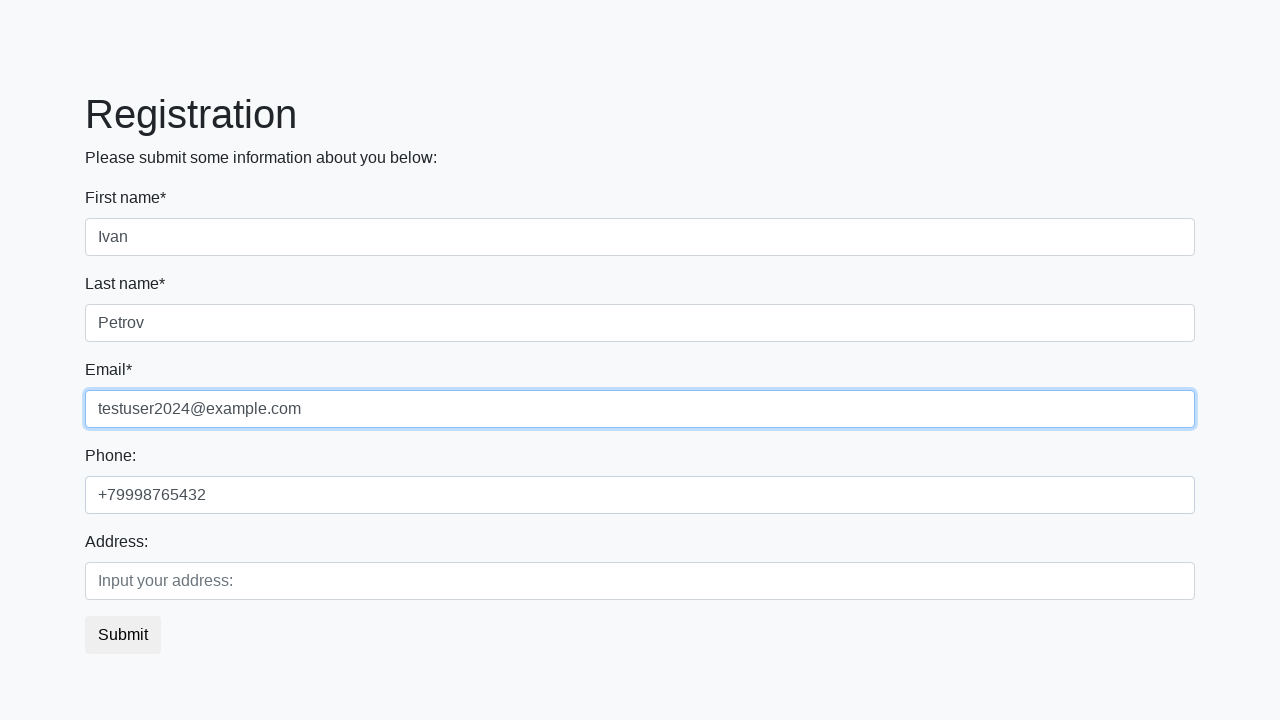

Filled country field with 'Russia' on div.second_block input.second
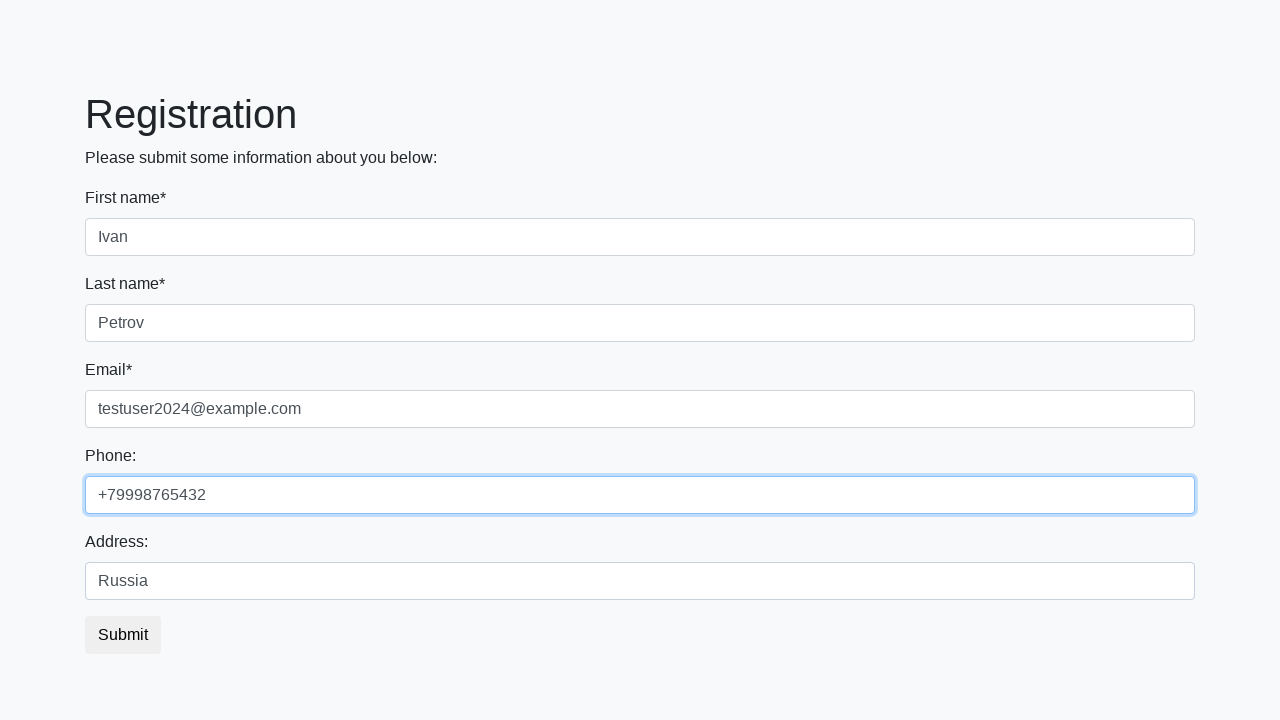

Clicked submit button to register at (123, 635) on button.btn
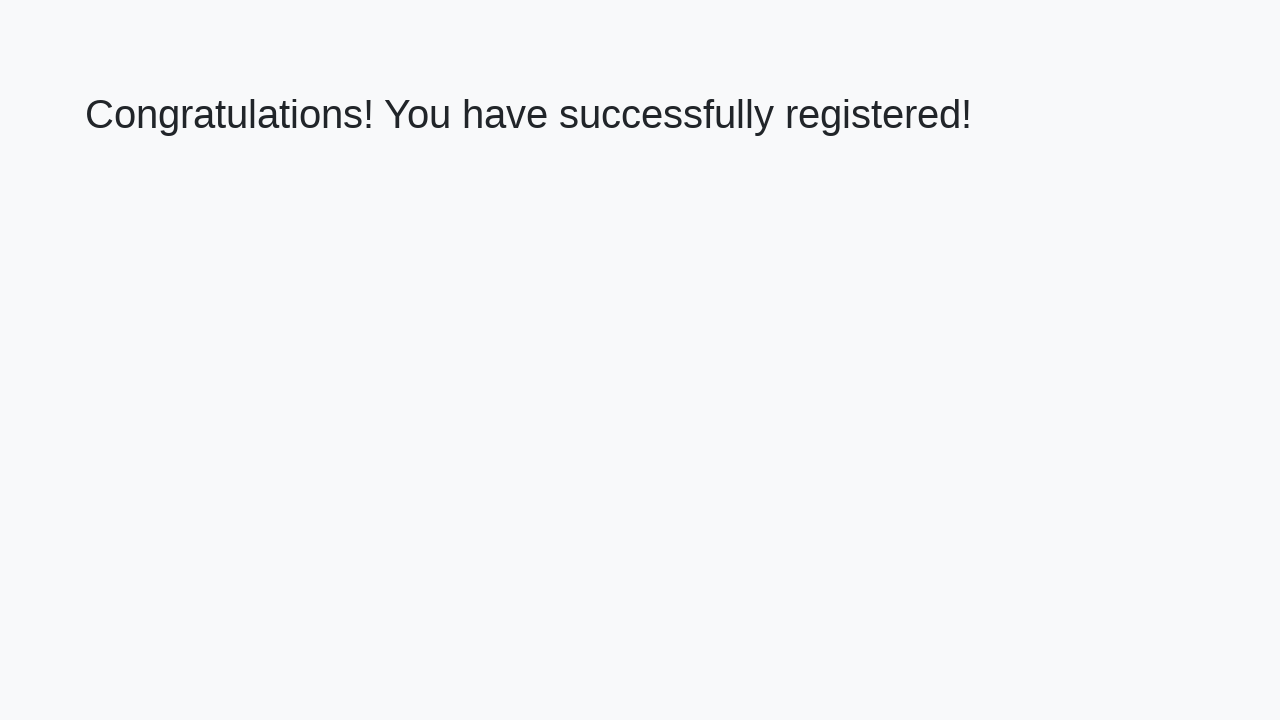

Waited for congratulations header to appear
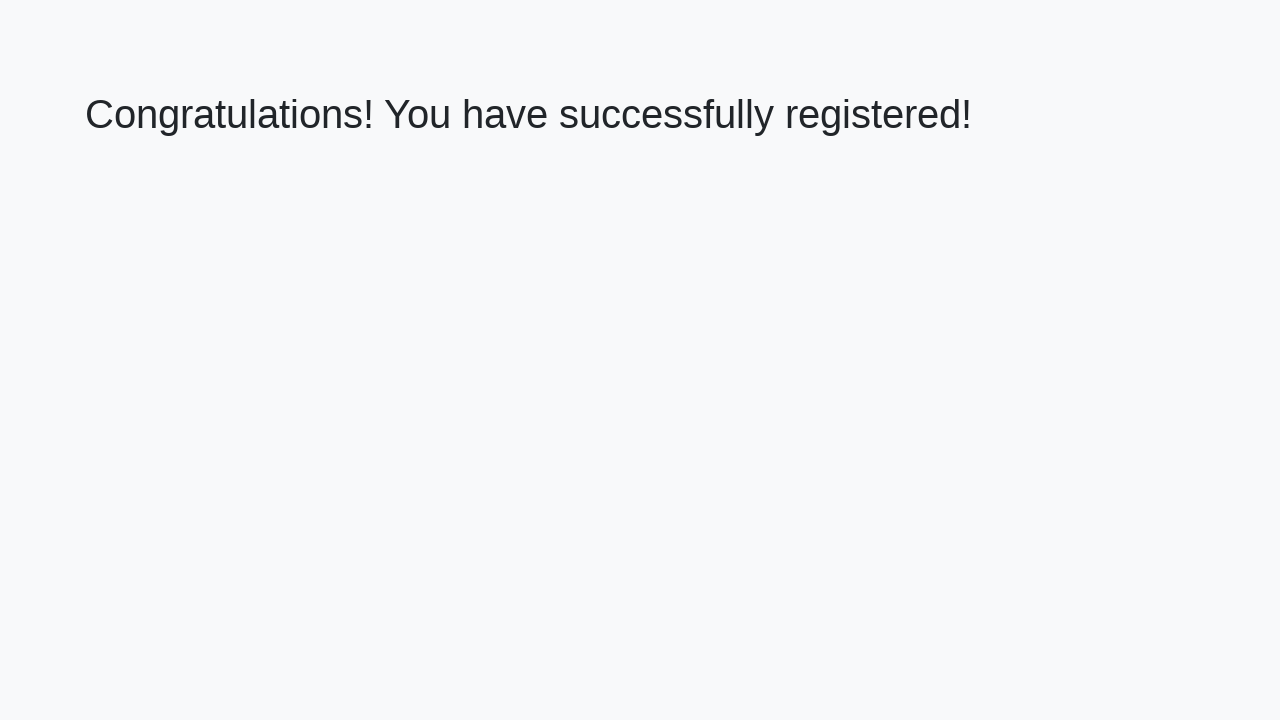

Retrieved congratulations message text
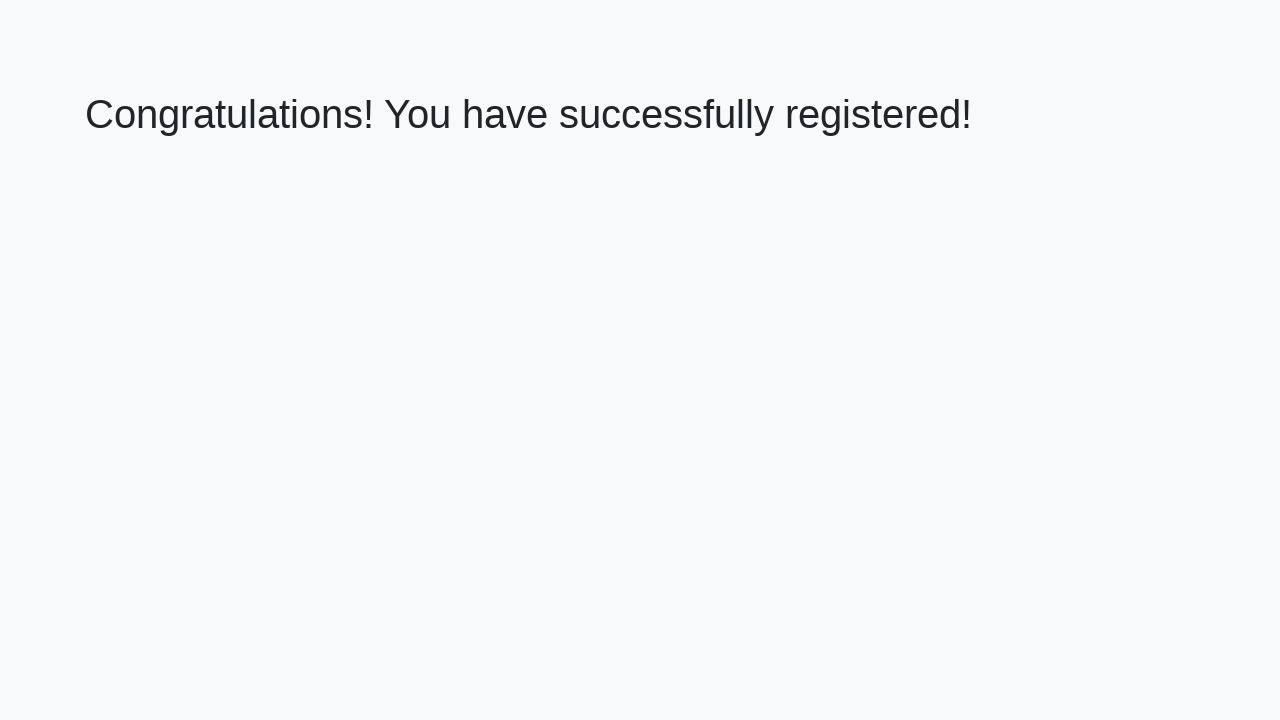

Verified successful registration with congratulations message
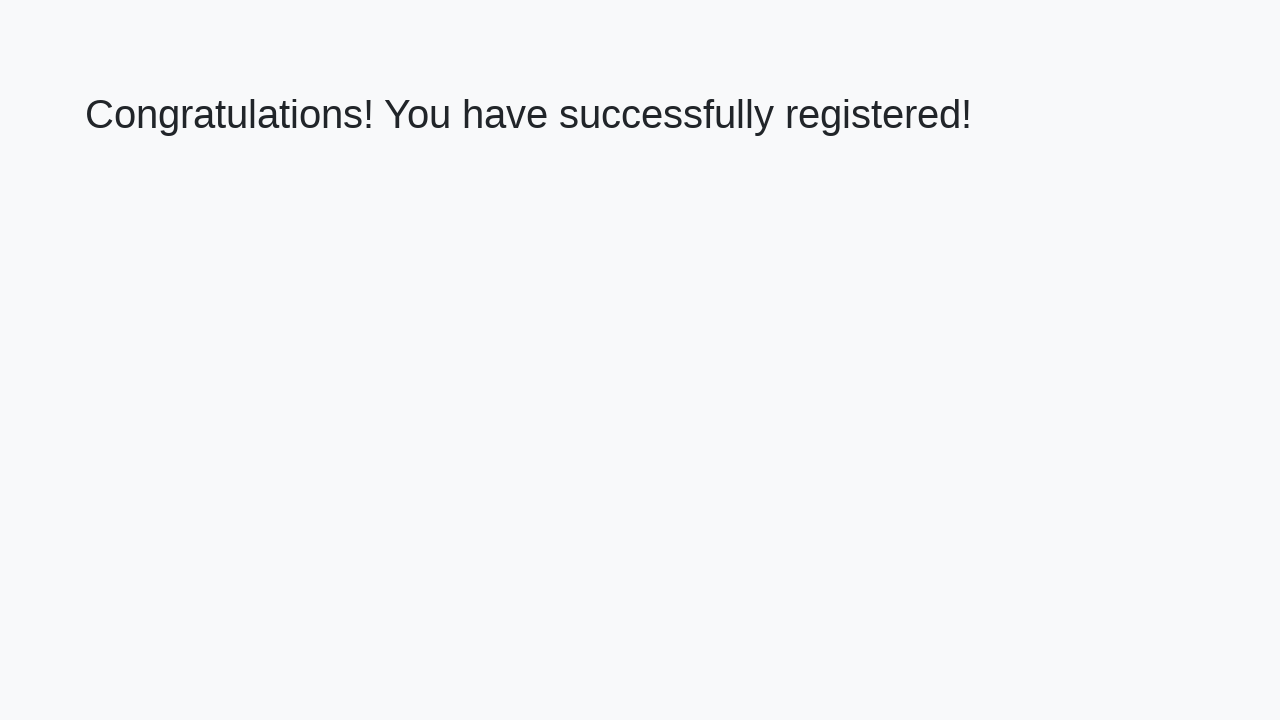

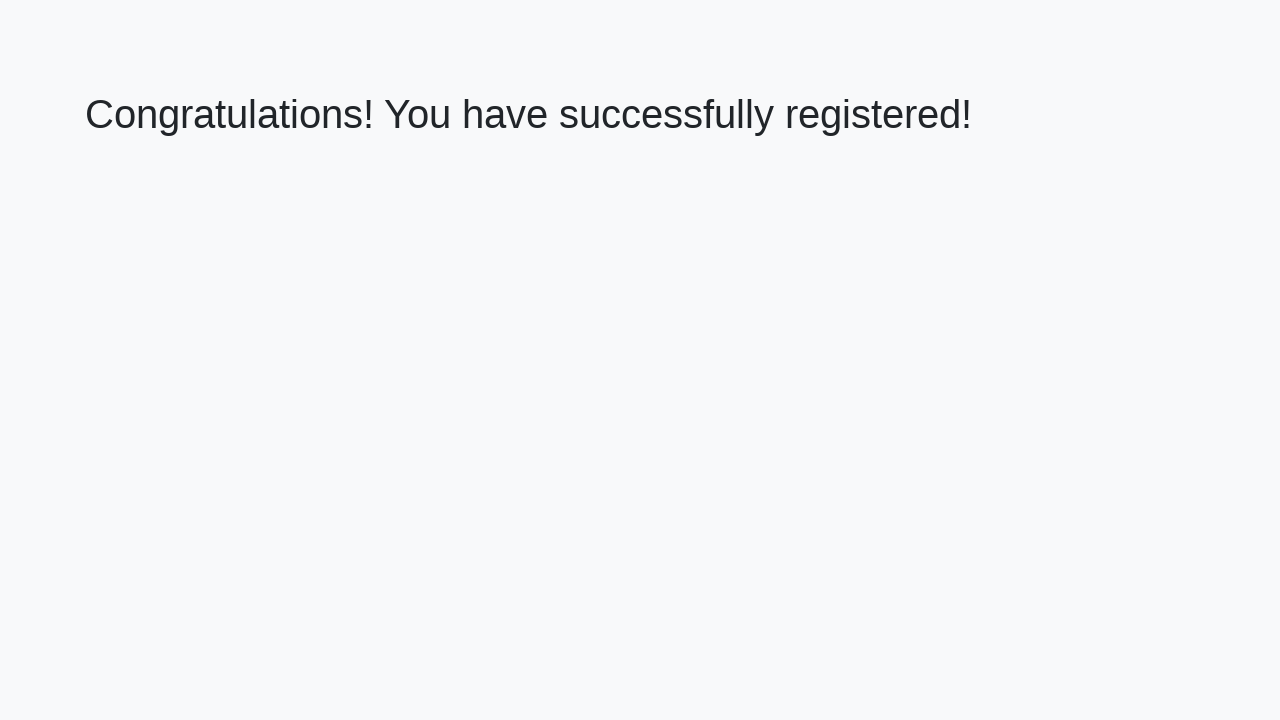